Tests right-click context menu functionality by performing a context click on a designated element and triggering the context menu to appear

Starting URL: https://swisnl.github.io/jQuery-contextMenu/demo.html

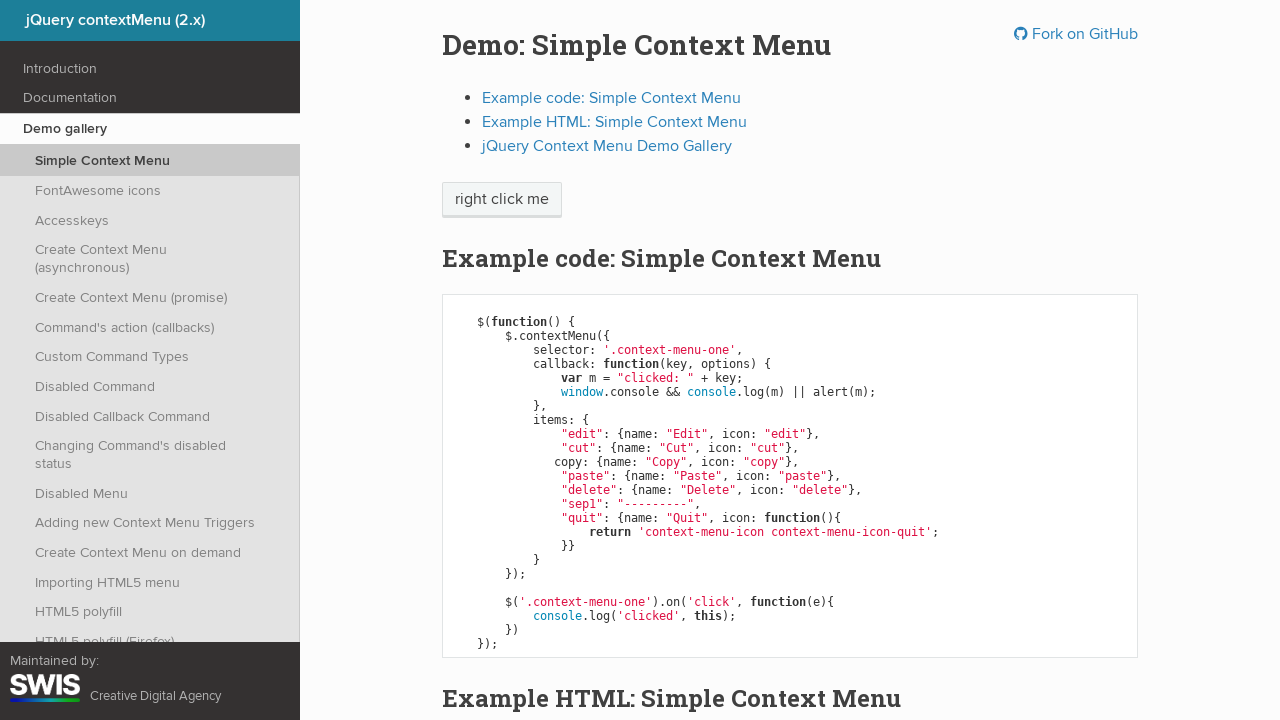

Located the right-click target element
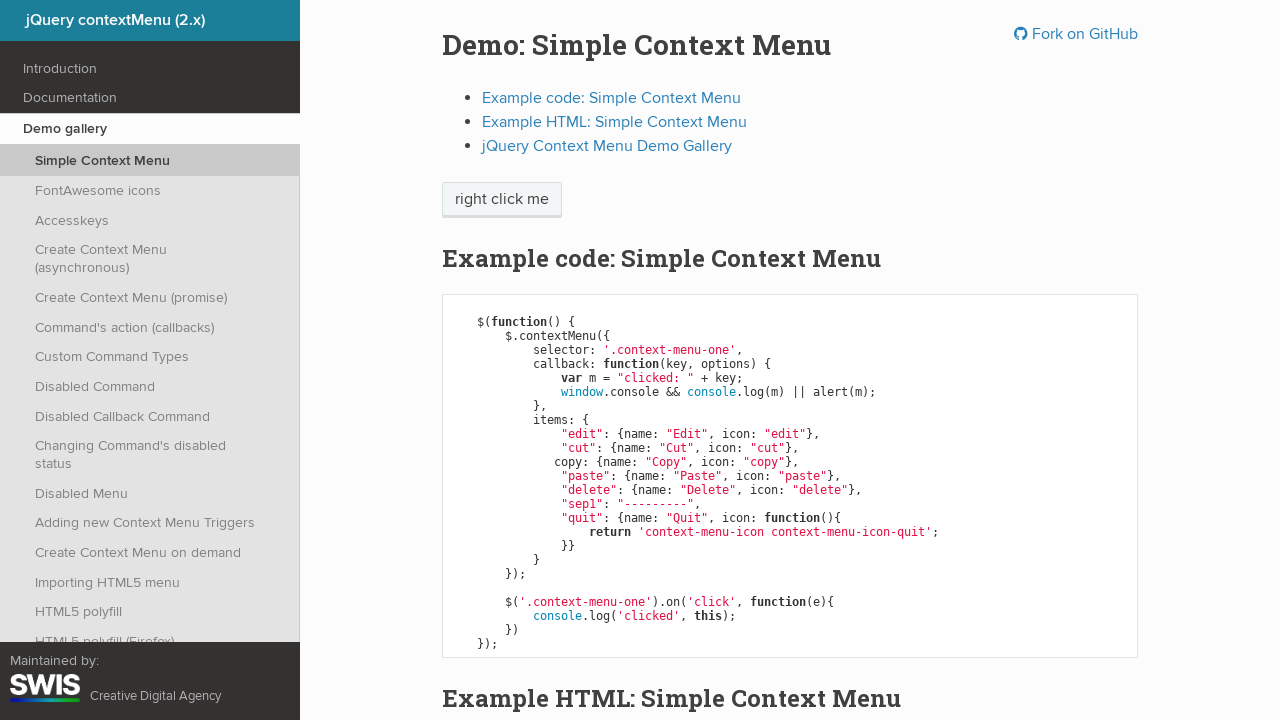

Performed right-click (context click) on the element at (502, 200) on xpath=//span[text()='right click me']
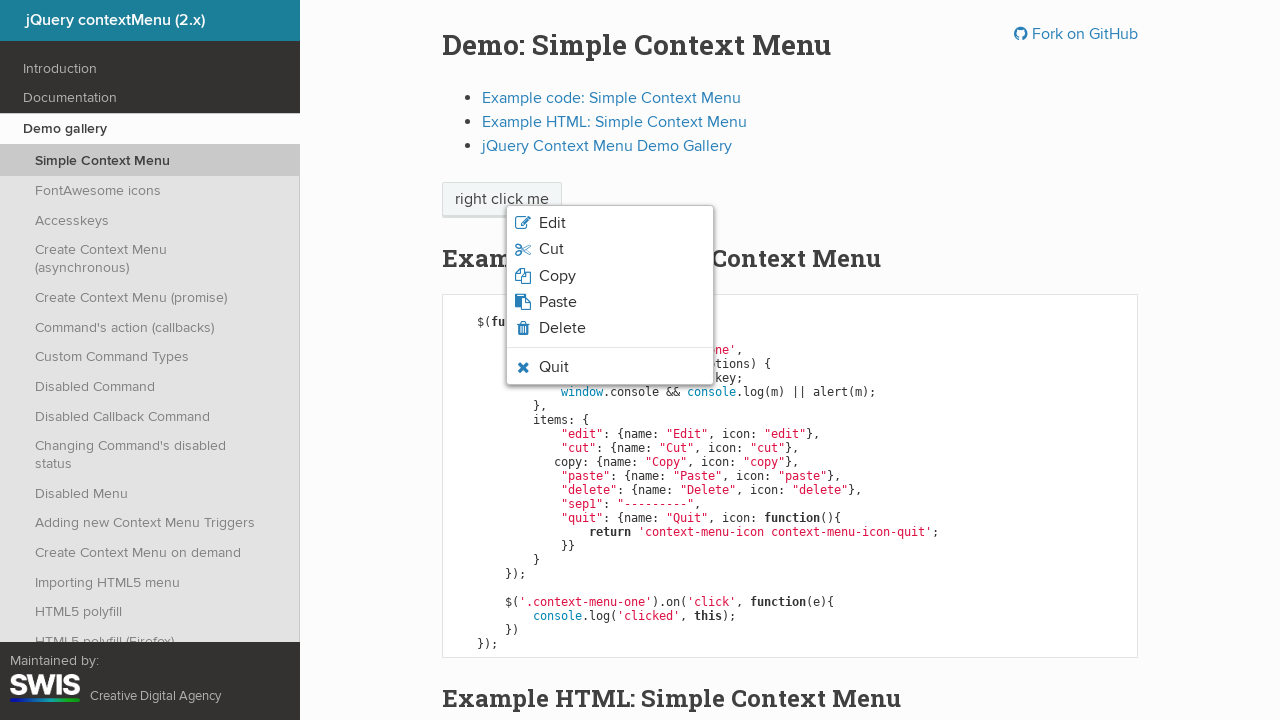

Context menu appeared and became visible
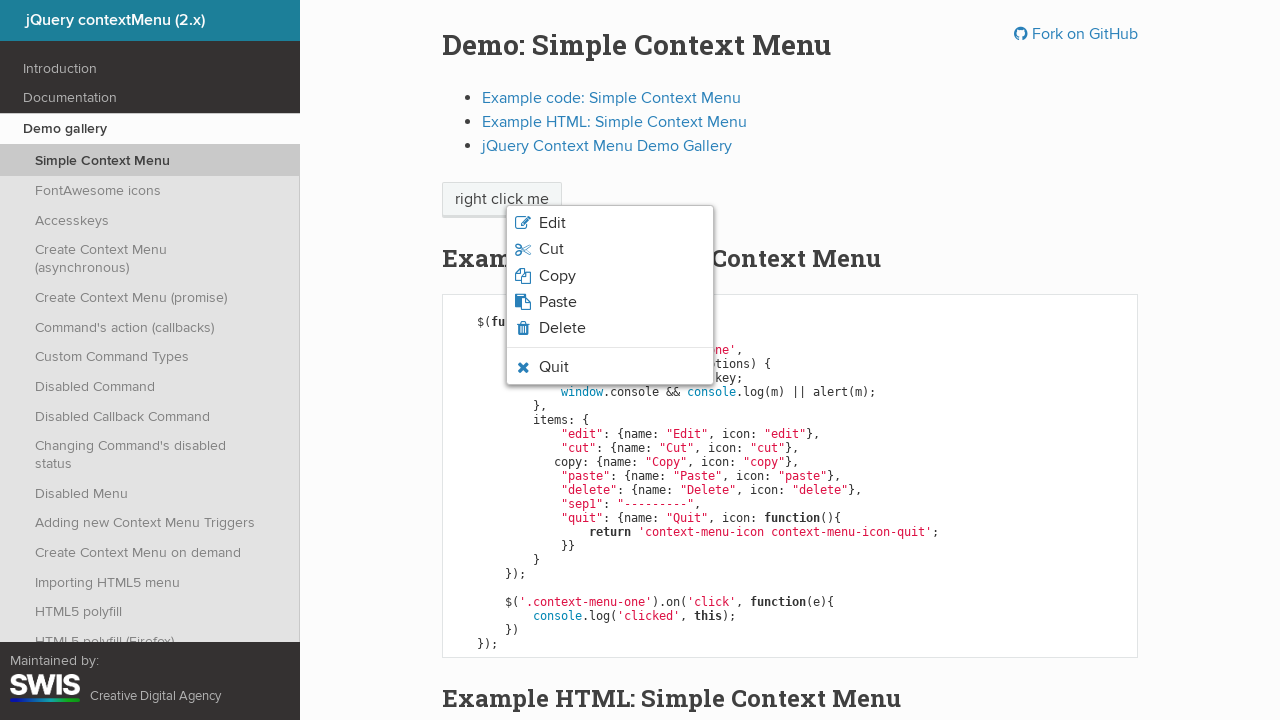

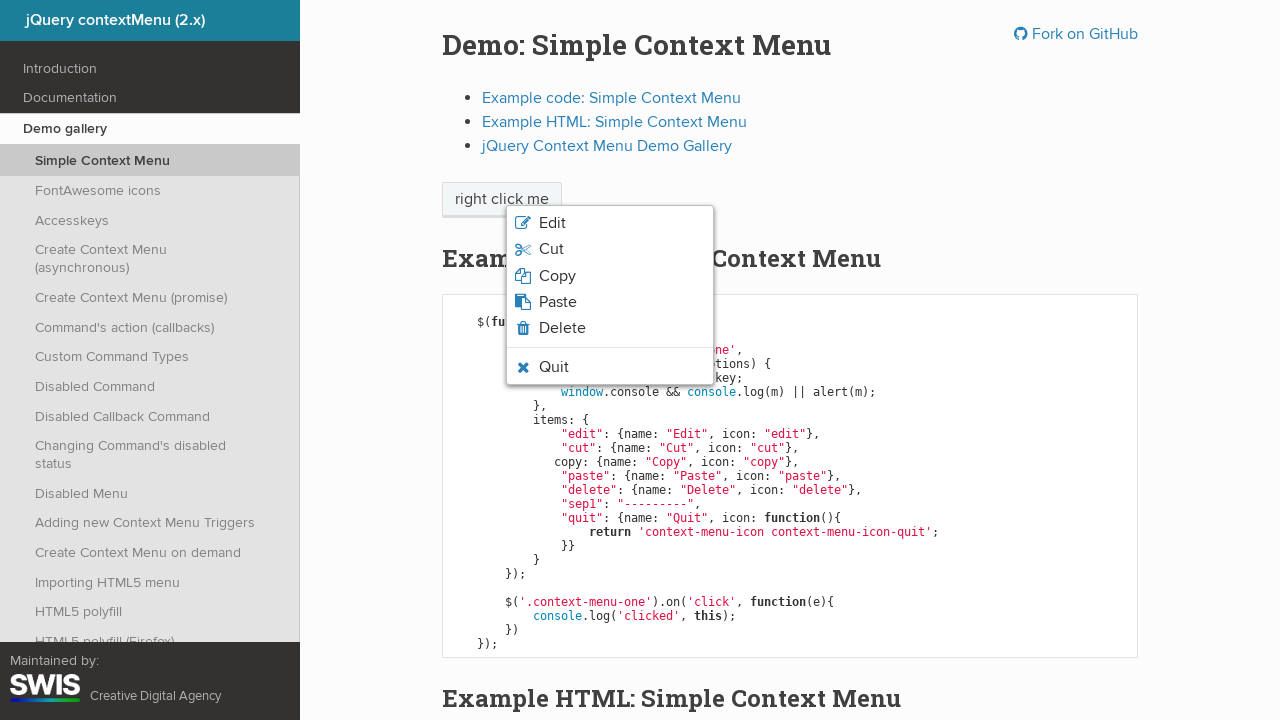